Navigates from the widgets main page to the Select Menu page using the side menu

Starting URL: https://demoqa.com/widgets

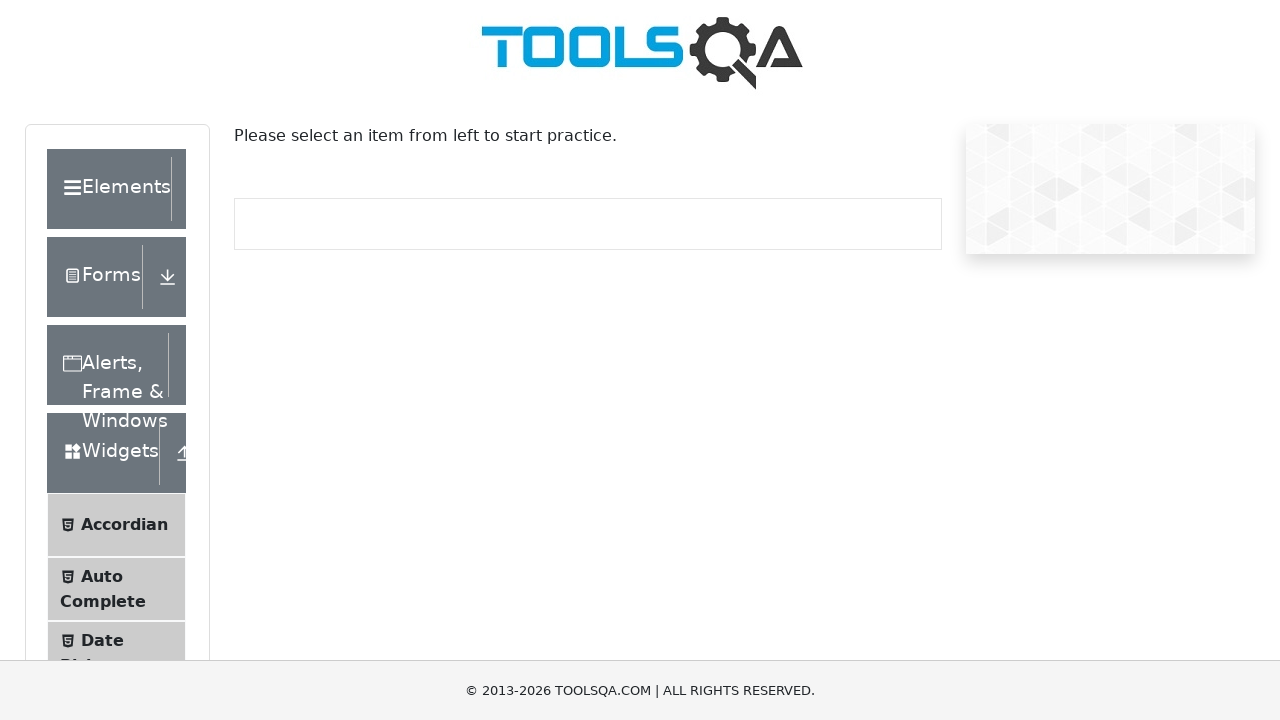

Clicked on Select Menu in the side menu at (109, 374) on text=Select Menu
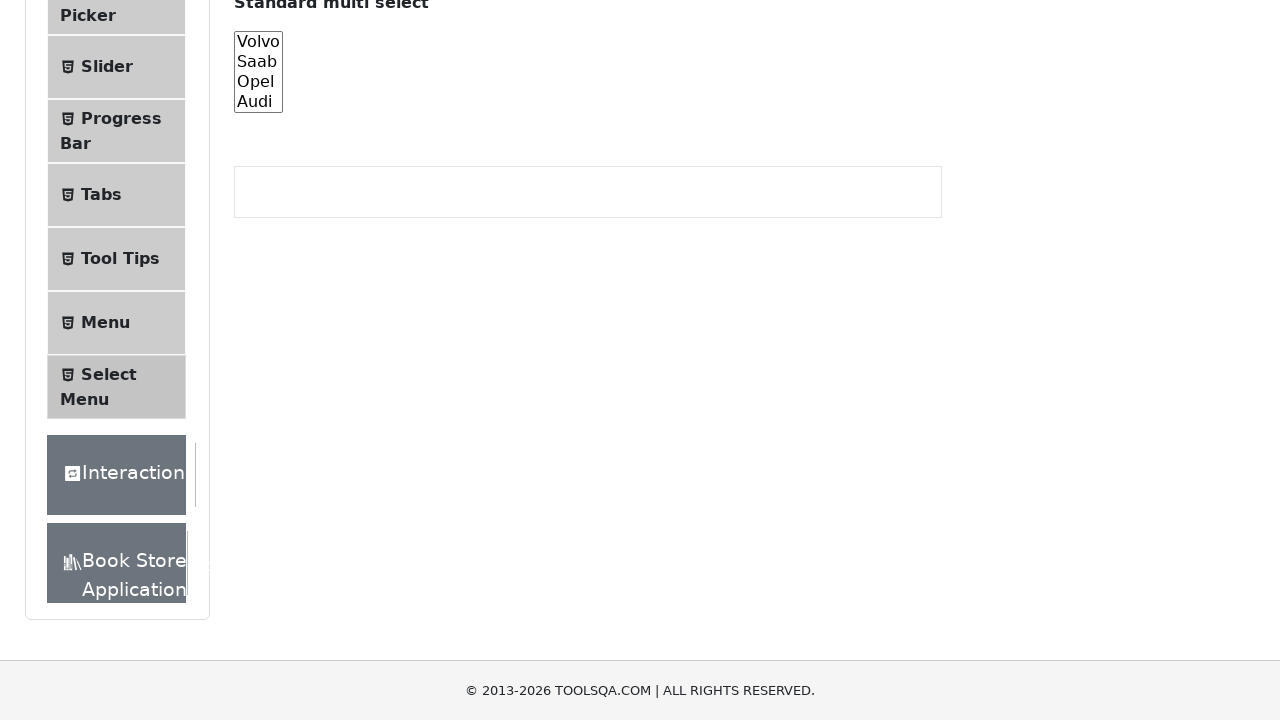

Verified Select Menu page loaded successfully
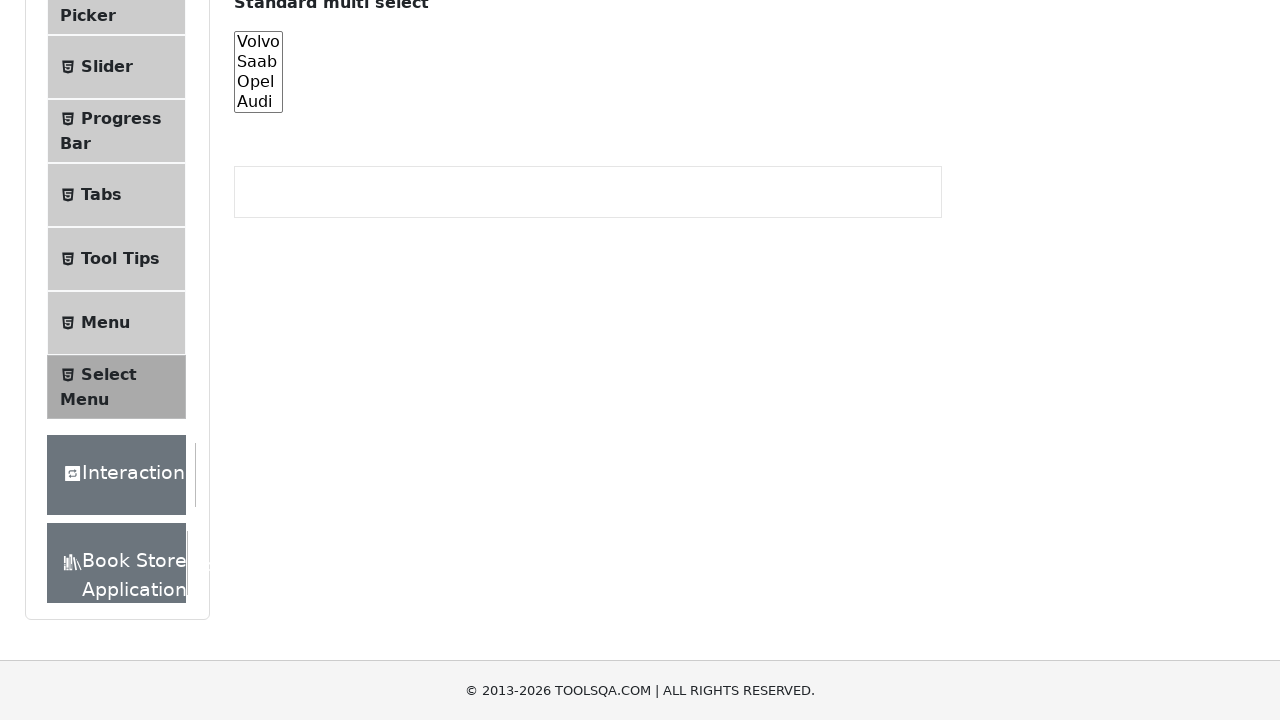

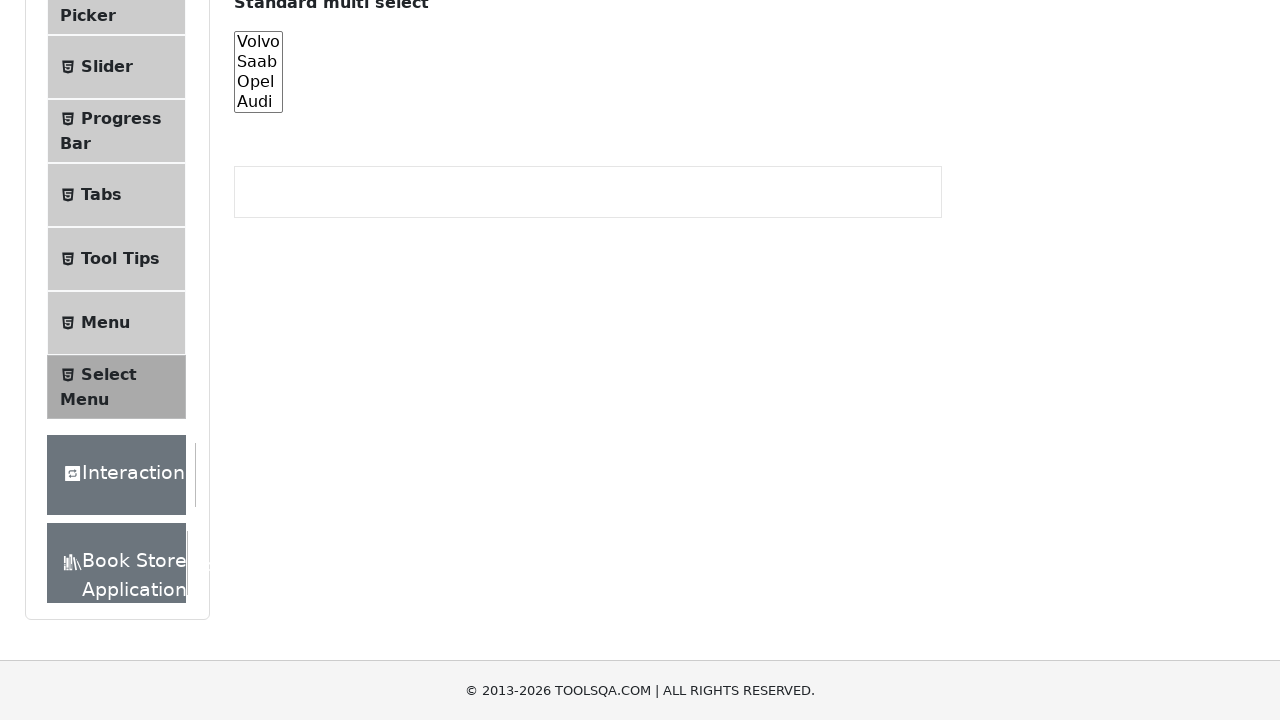